Navigates to the excluded parties list page and extracts company information from multiple tables on the page

Starting URL: https://ocp.dc.gov/page/excluded-parties-list

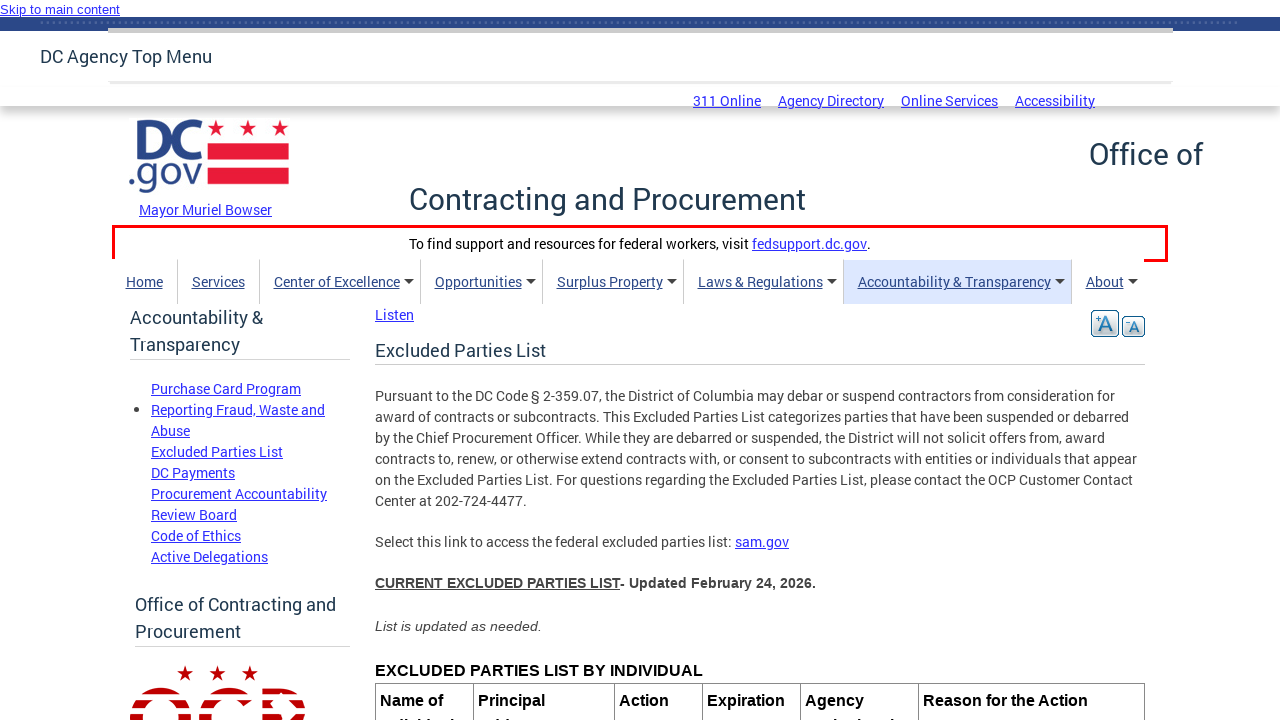

Waited 3 seconds for page to load
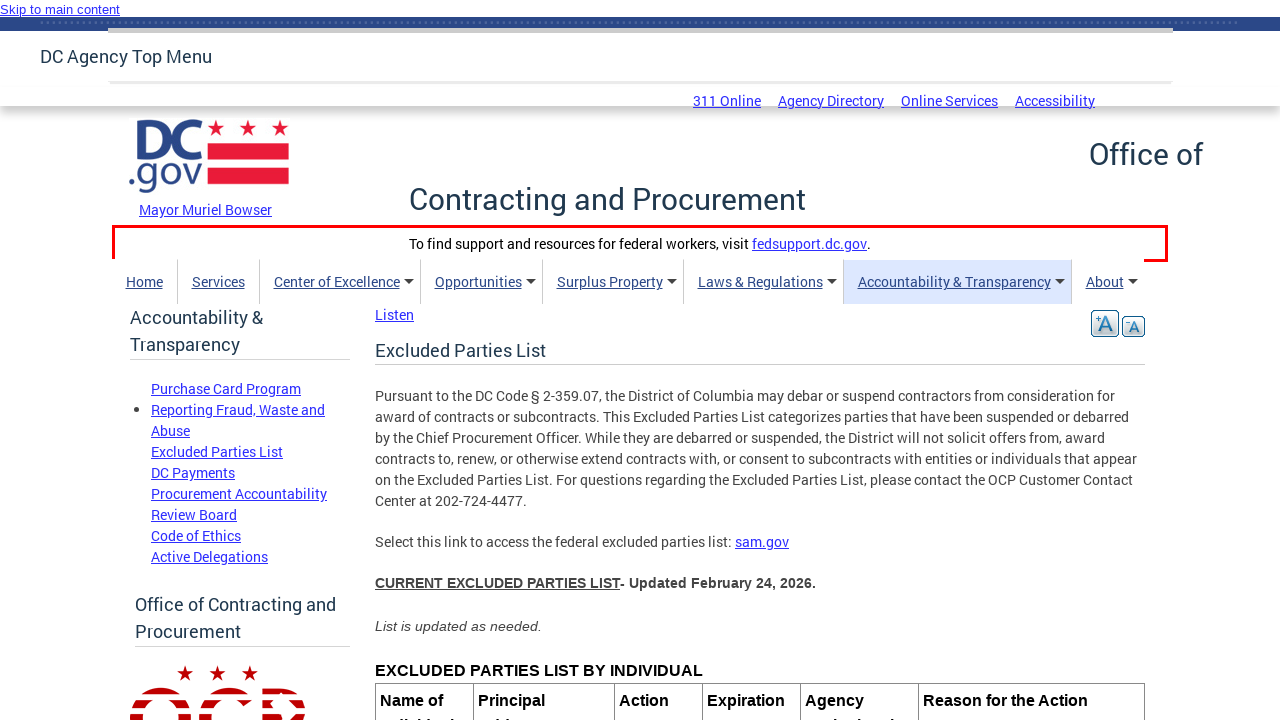

Scrolled to bottom of page
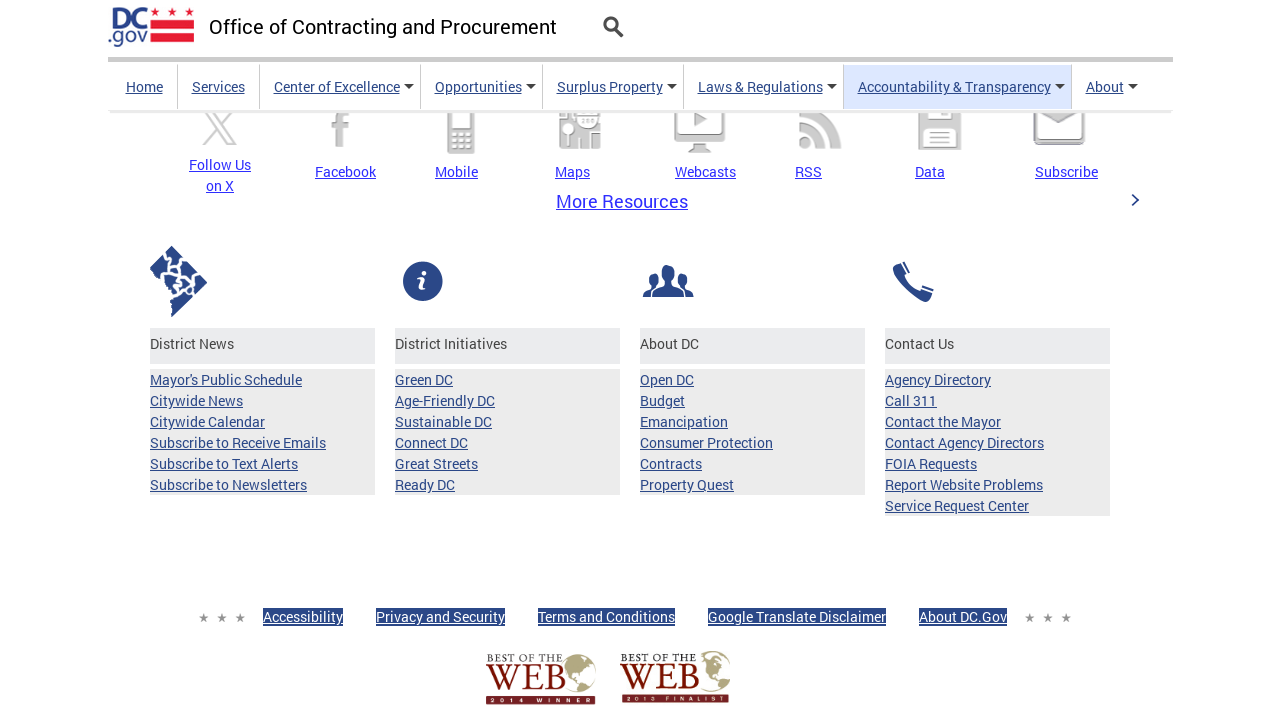

Tables in section-content loaded
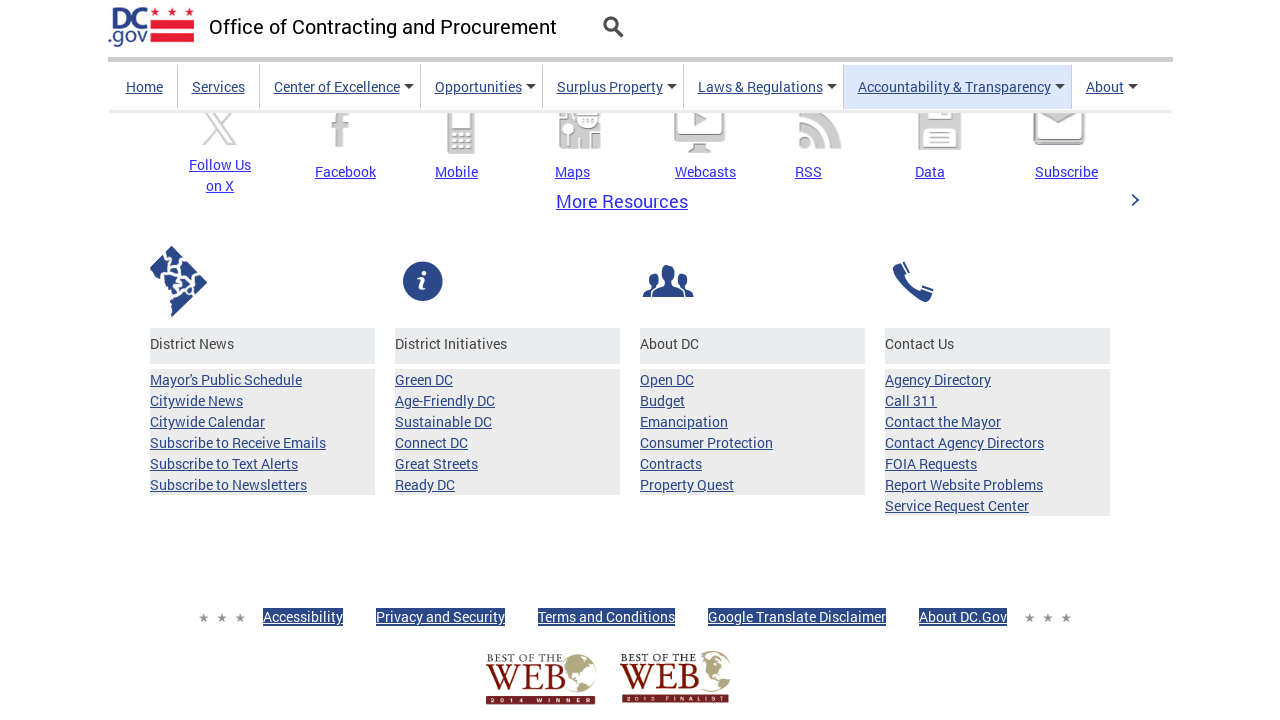

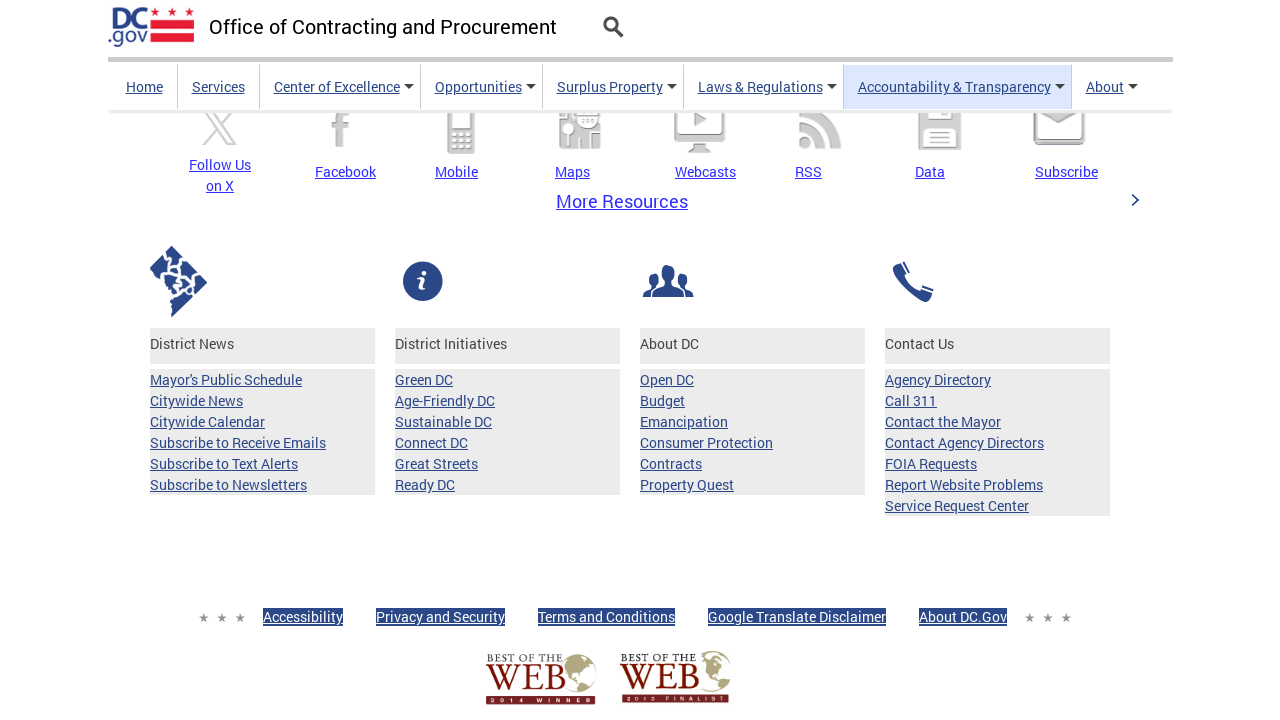